Tests iframe and alert handling on W3Schools JavaScript tryit editor by switching to iframe, clicking the "Try it" button, dismissing the prompt alert, and verifying the result text

Starting URL: https://www.w3schools.com/js/tryit.asp?filename=tryjs_prompt

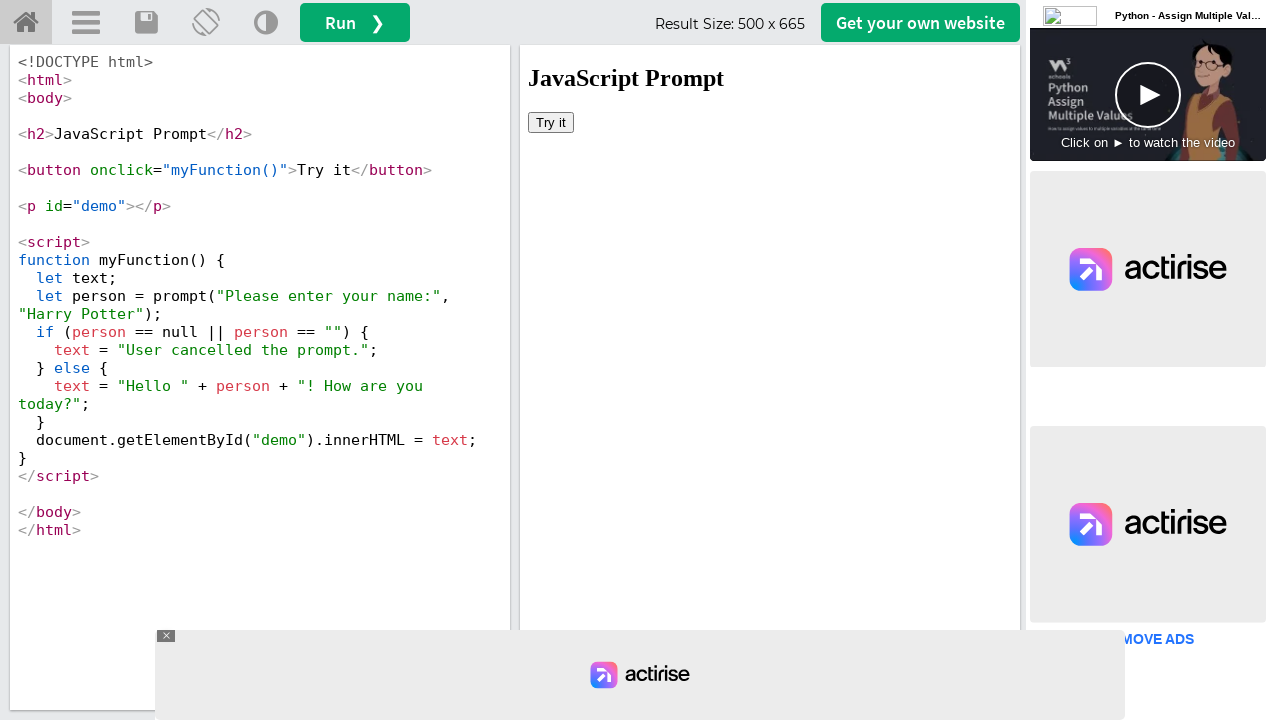

Located iframe with ID 'iframeResult'
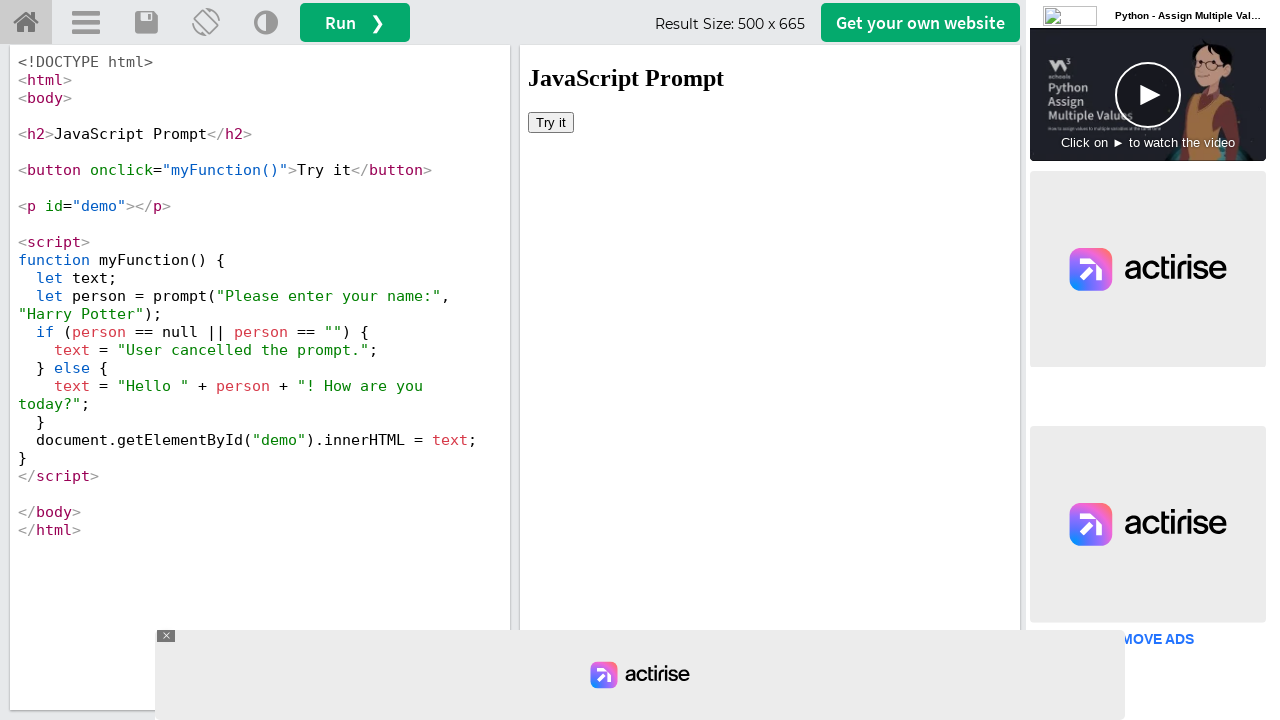

Clicked 'Try it' button in iframe at (551, 122) on #iframeResult >> internal:control=enter-frame >> xpath=//button[text()='Try it']
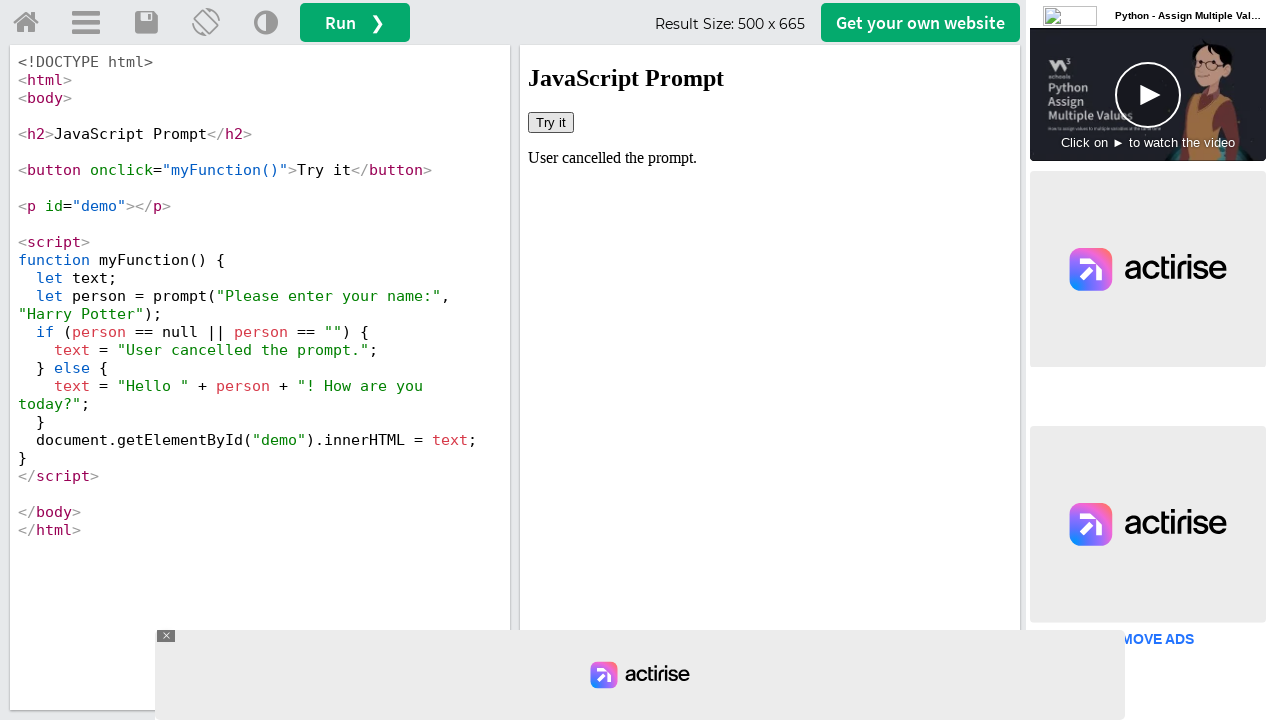

Set up dialog handler to dismiss prompts
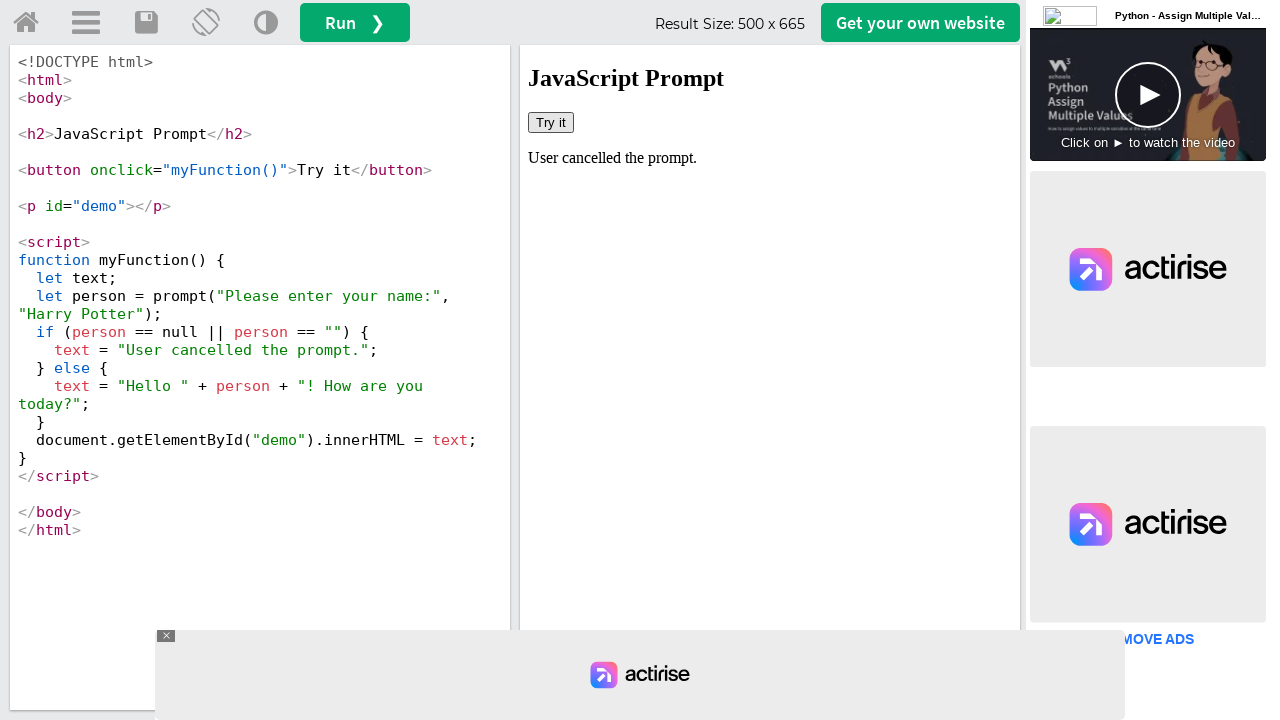

Retrieved demo text content from iframe
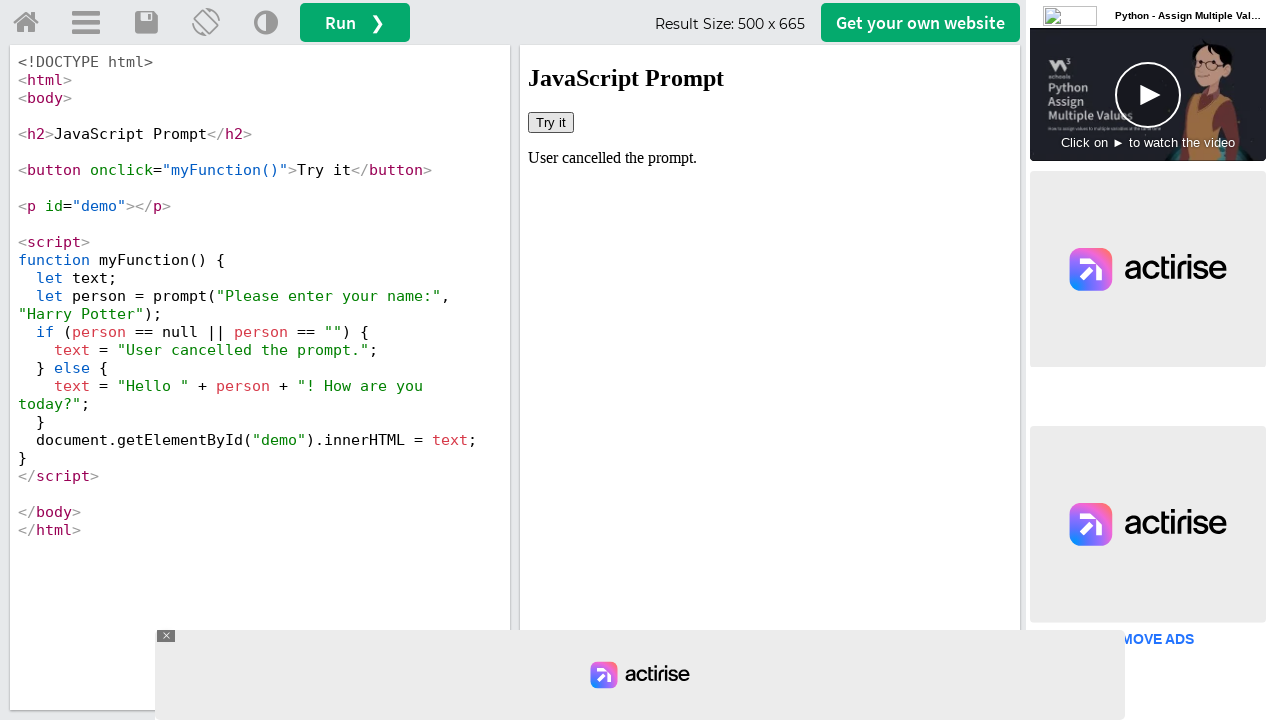

Verified that demo text contains 'cancelled' - prompt was successfully dismissed
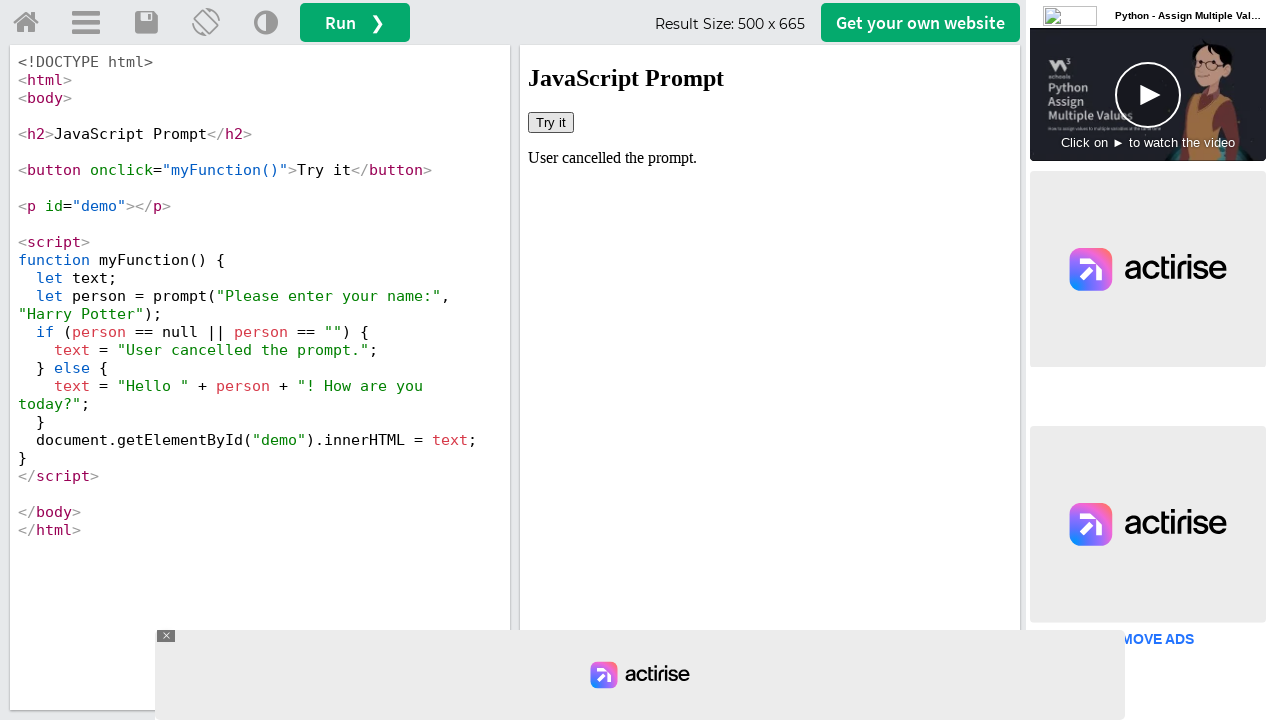

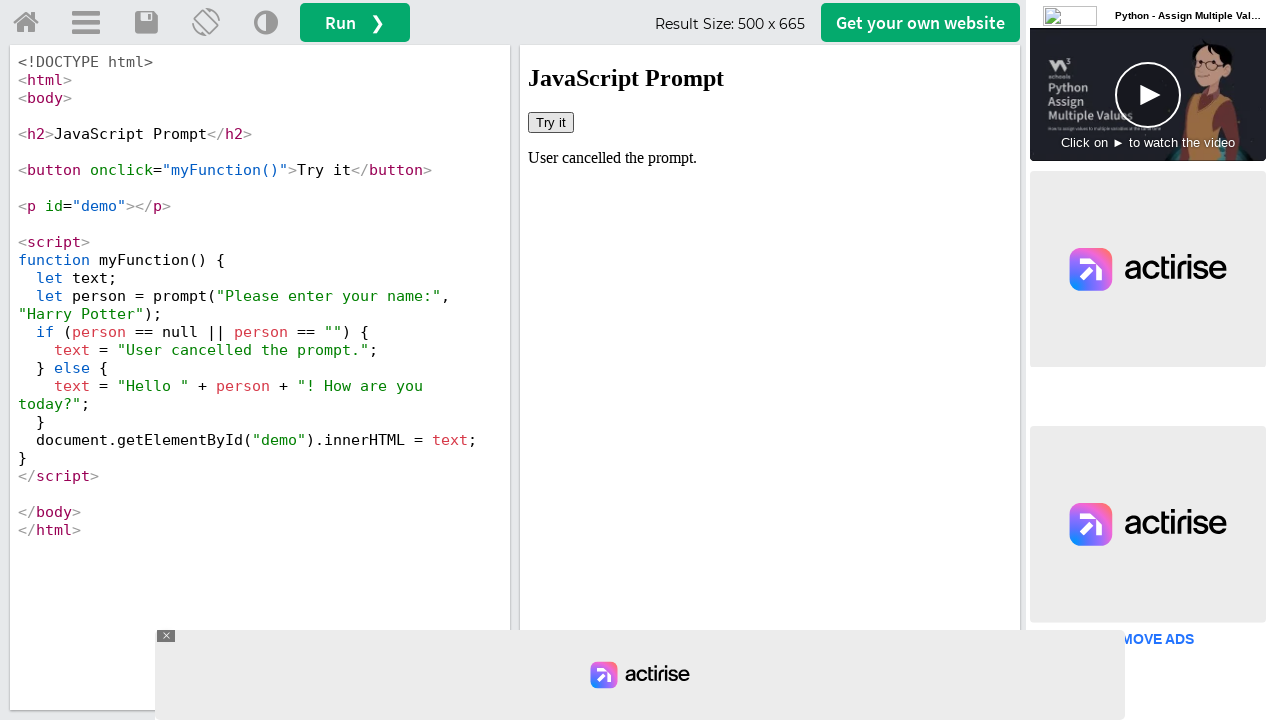